Tests waiting for dynamic content to load by waiting for text to appear and verifying an image element is present

Starting URL: https://bonigarcia.dev/selenium-webdriver-java/loading-images.html

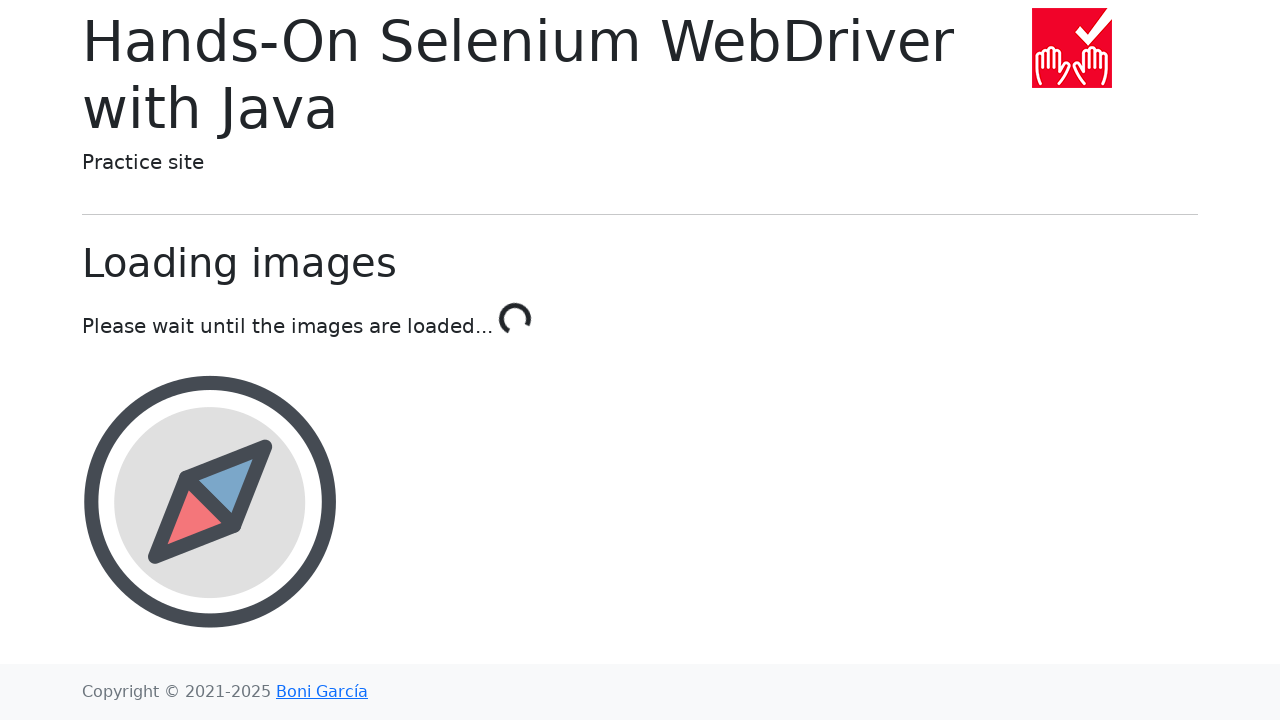

Waited for dynamic content to load - text element changed to 'Done!'
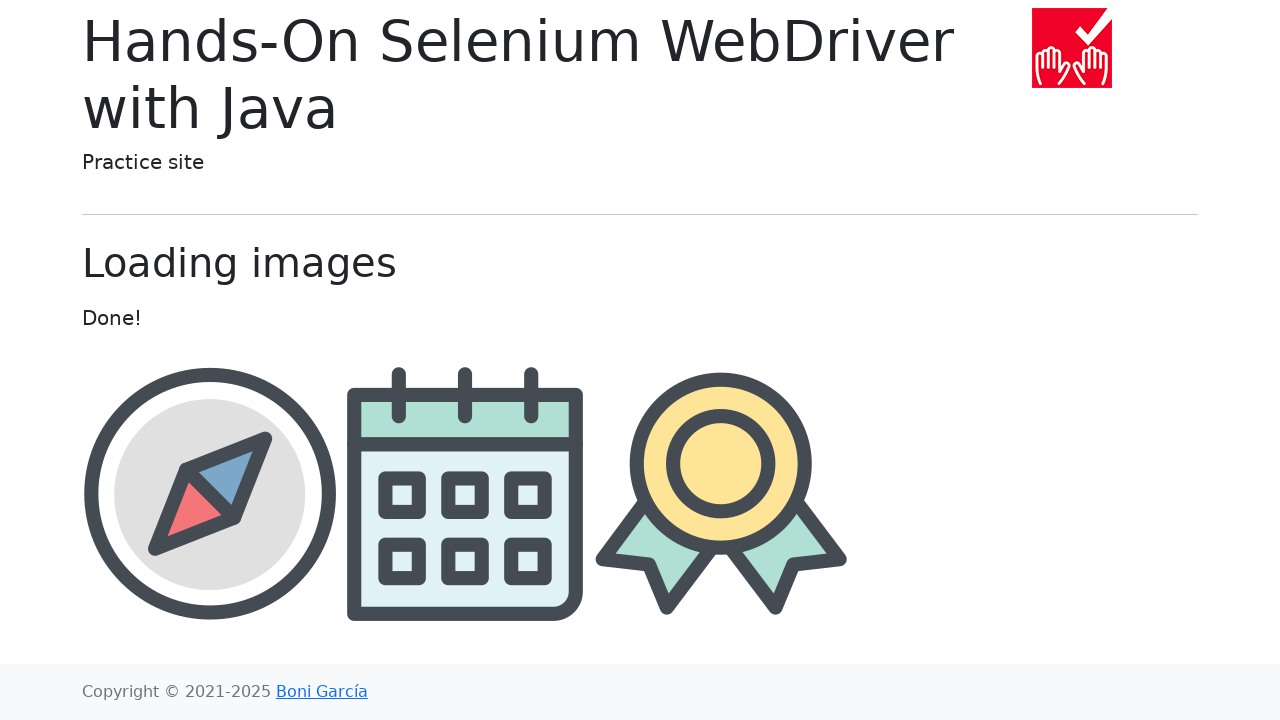

Verified award image element is present and visible
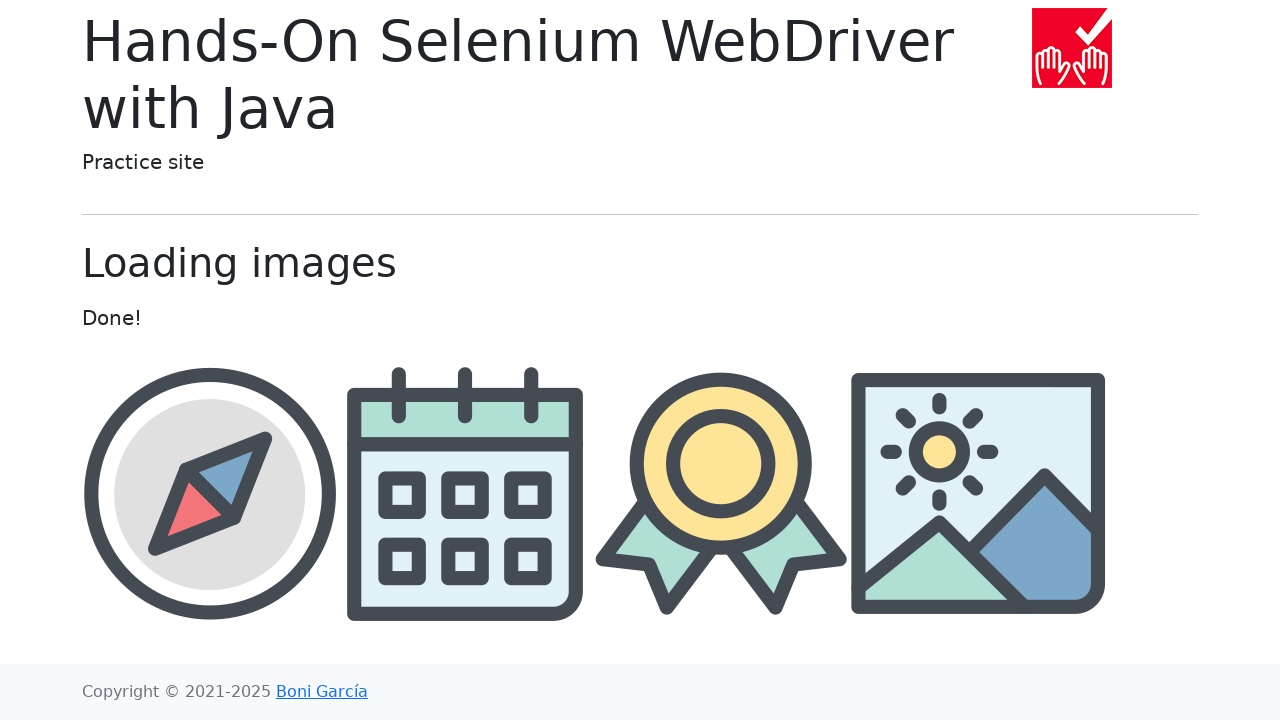

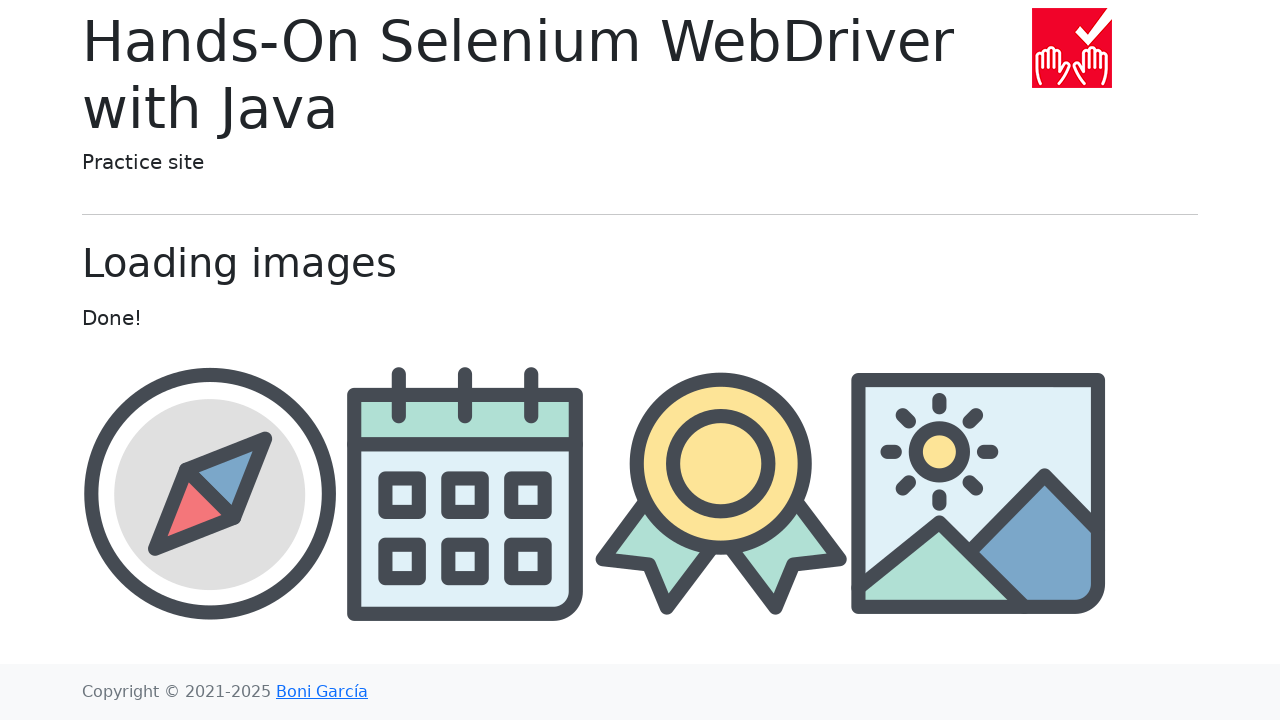